Tests select dropdown interaction by selecting options and verifying count

Starting URL: https://www.tutorialspoint.com/selenium/practice/select-menu.php

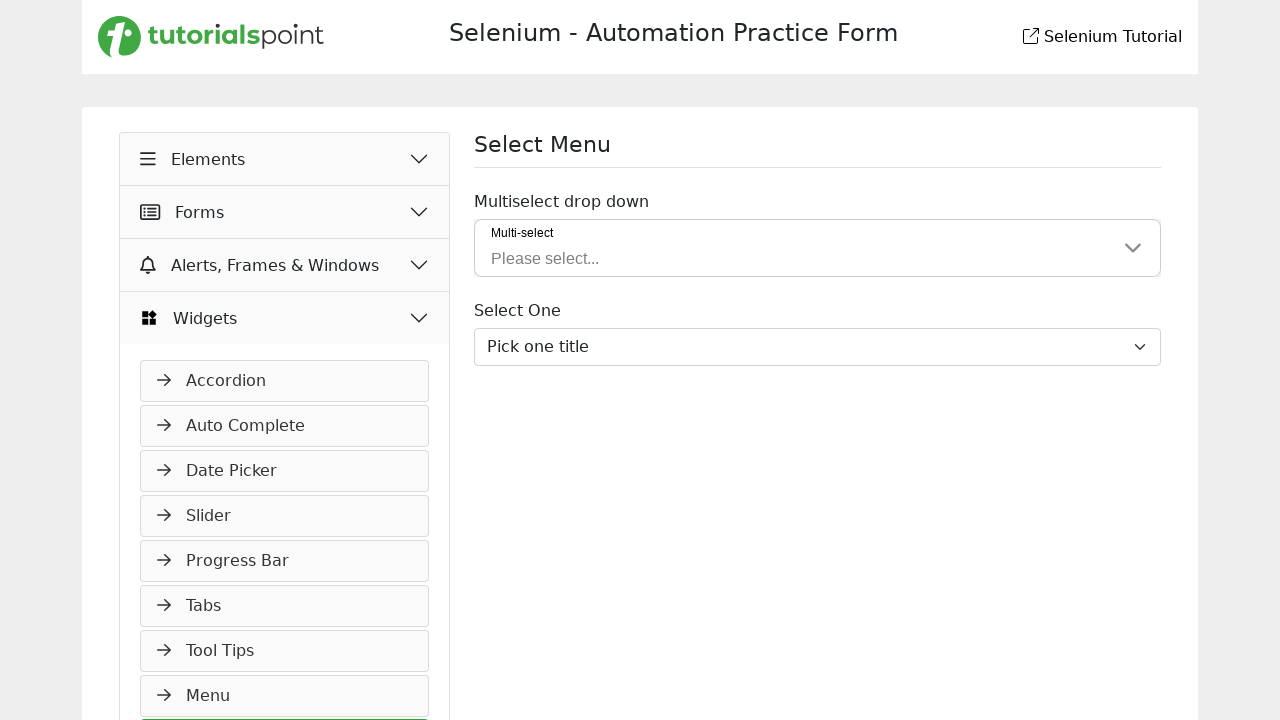

Located select dropdown element with id 'inputGroupSelect03'
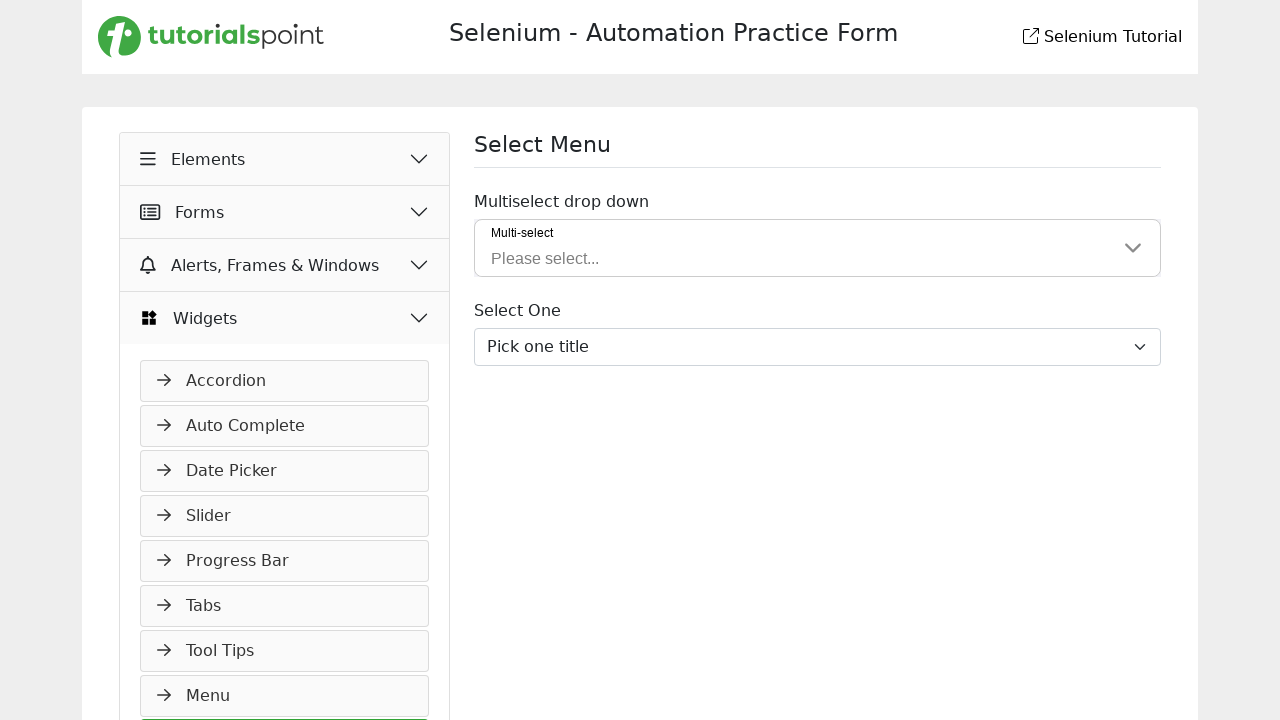

Located all option elements within the select dropdown
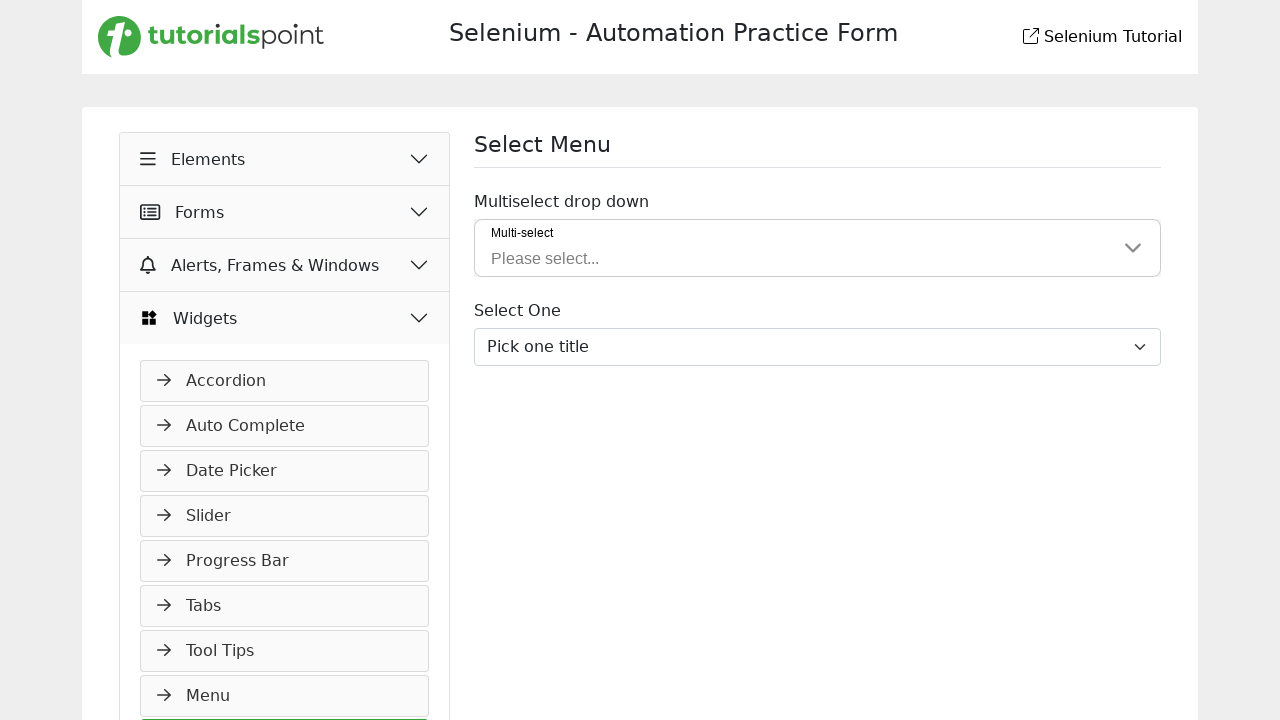

Retrieved option count: 7 options found
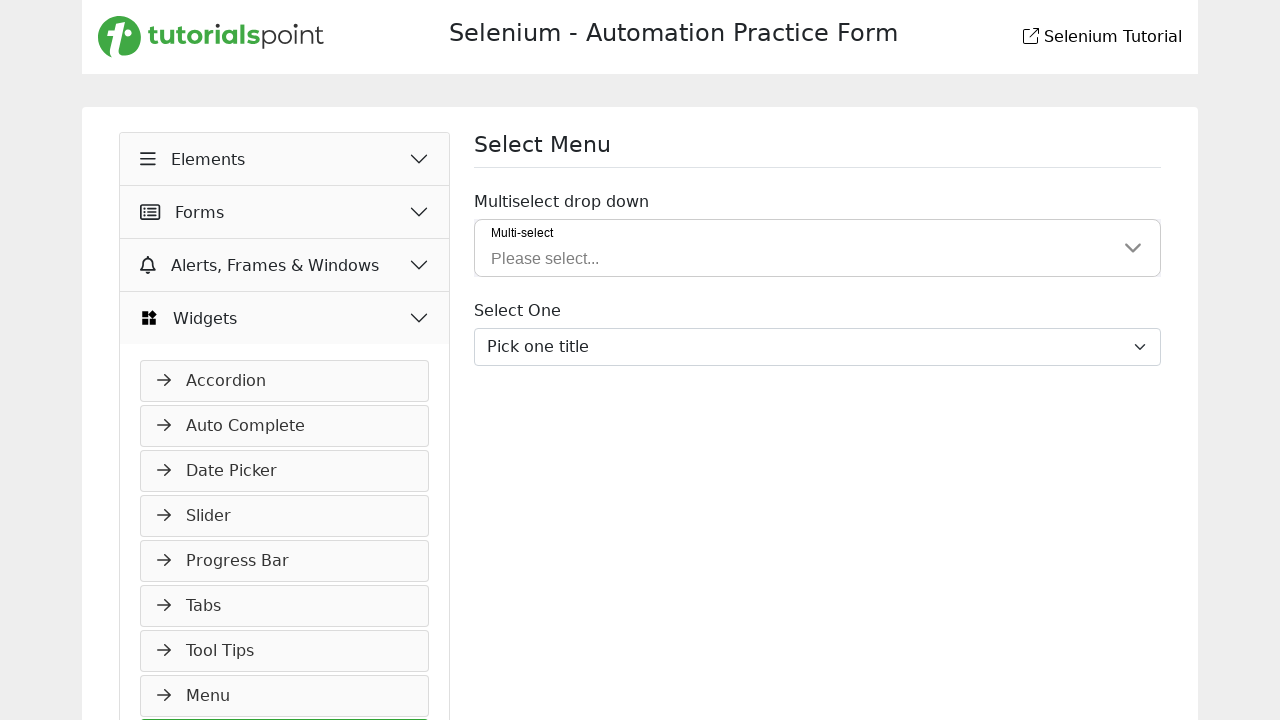

Printed option count to console: 7
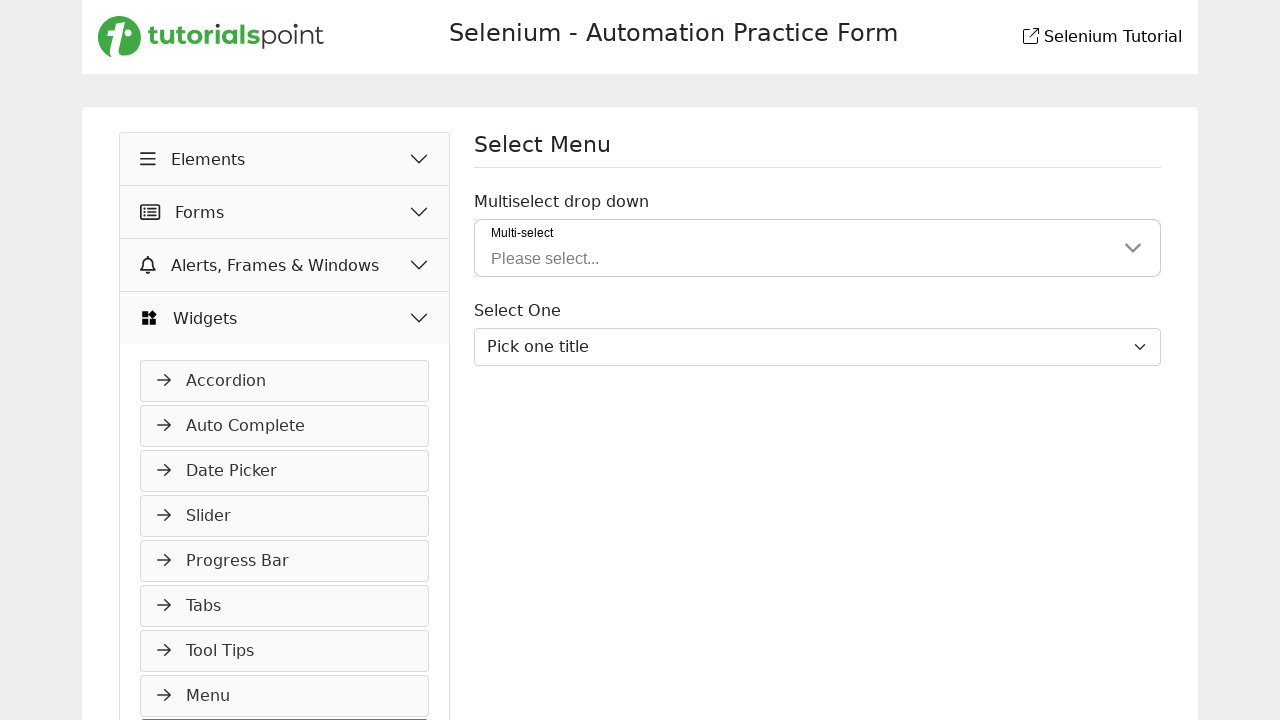

Selected option with label 'Proof.' from the dropdown on #inputGroupSelect03
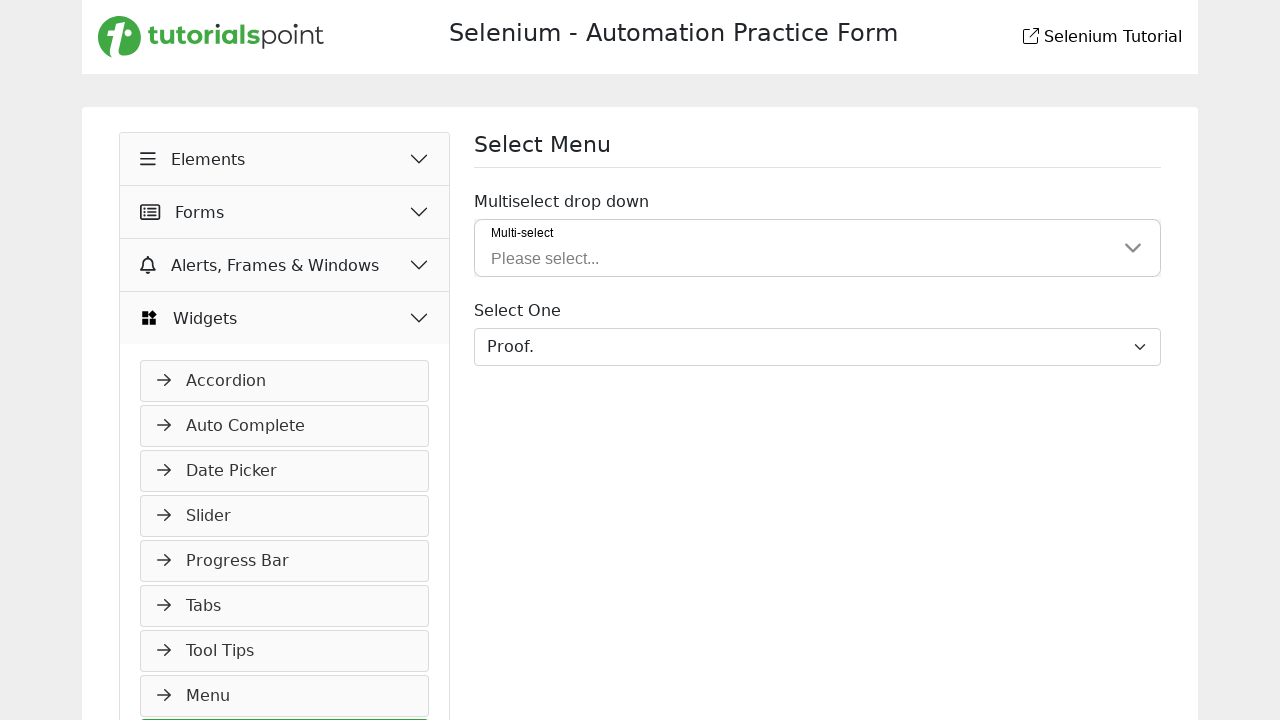

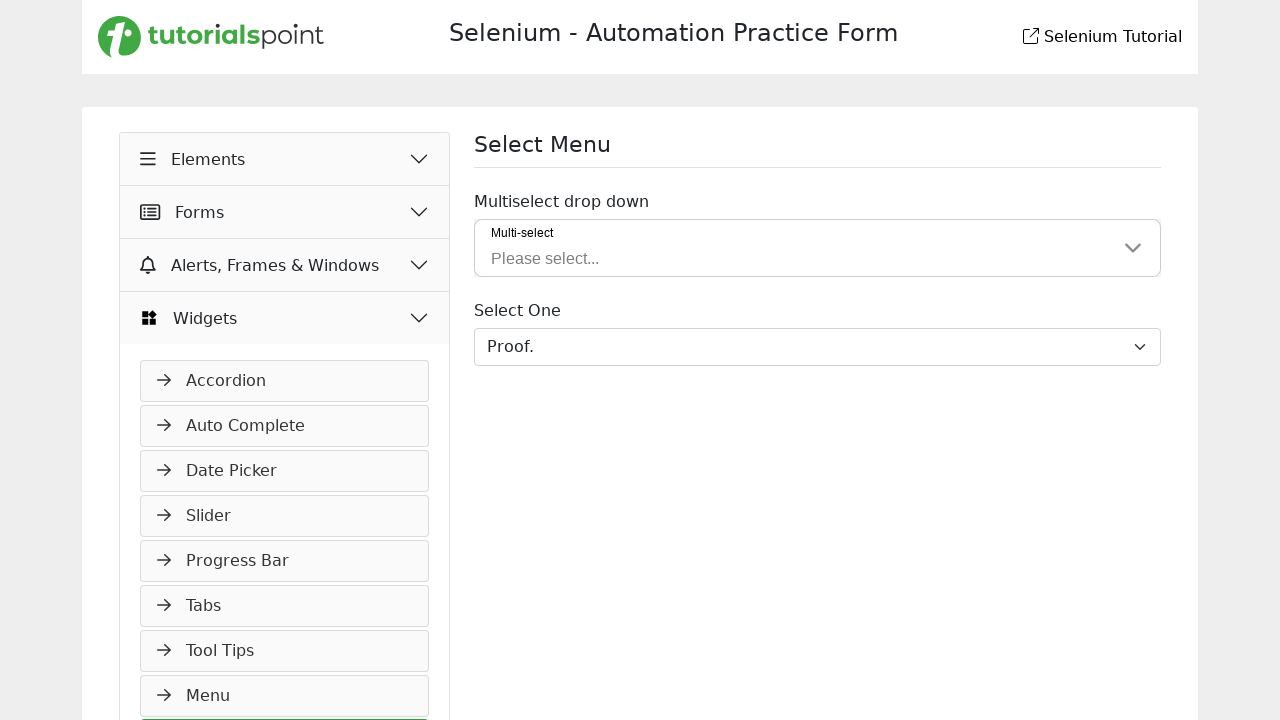